Navigates to AutomationTalks website and verifies the page loads by checking the title

Starting URL: https://automationtalks.com/

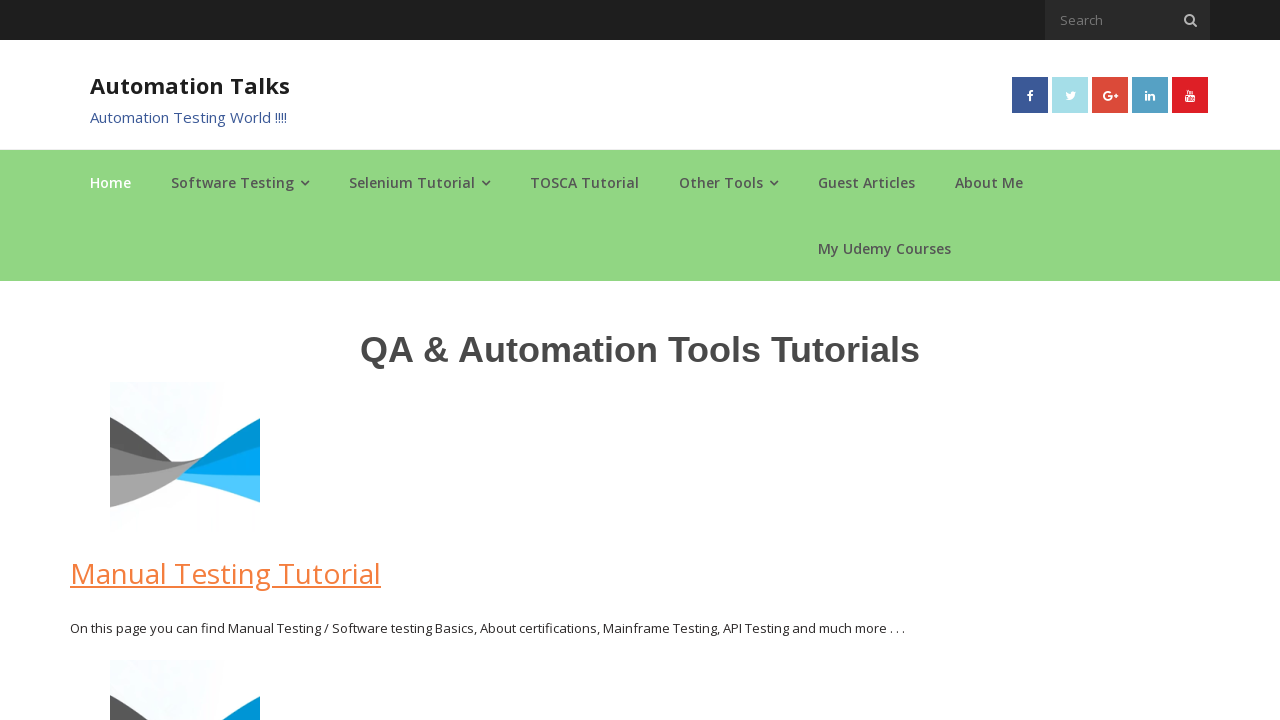

Navigated to AutomationTalks website
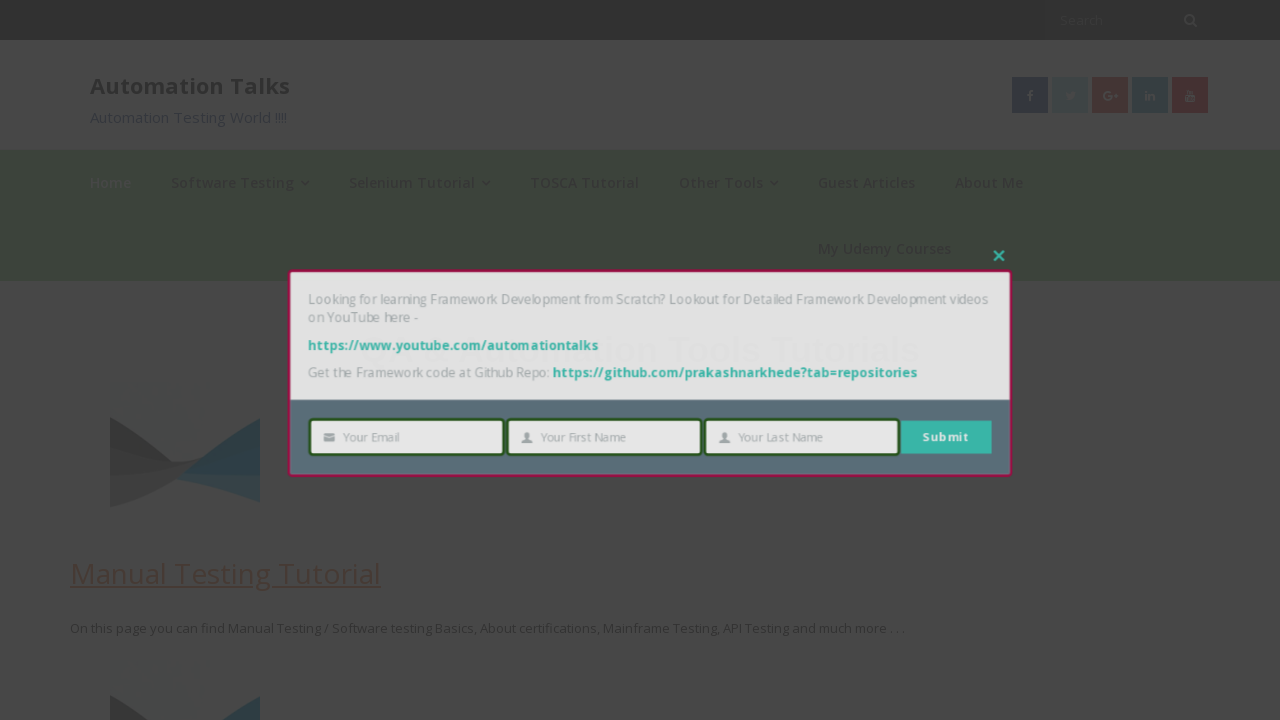

Waited for page to fully load (domcontentloaded)
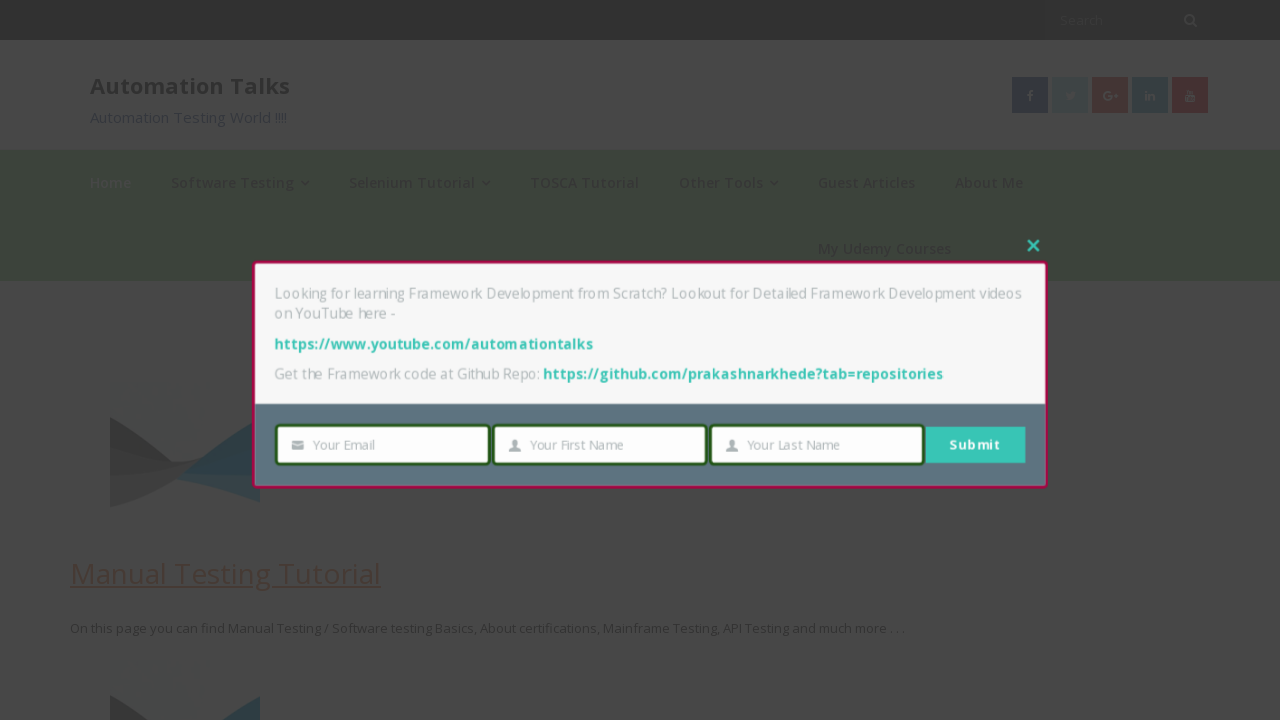

Retrieved page title: AutomationTalks - Learn Automation Testing
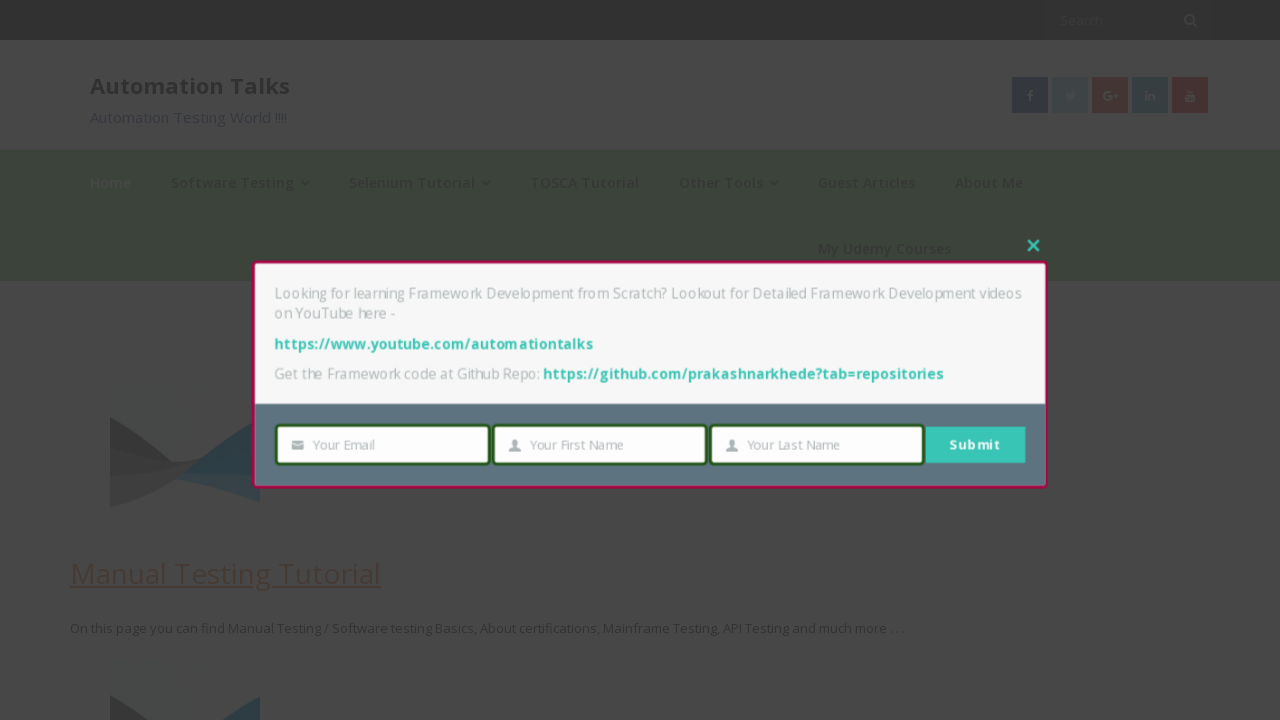

Verified page title is present: AutomationTalks - Learn Automation Testing
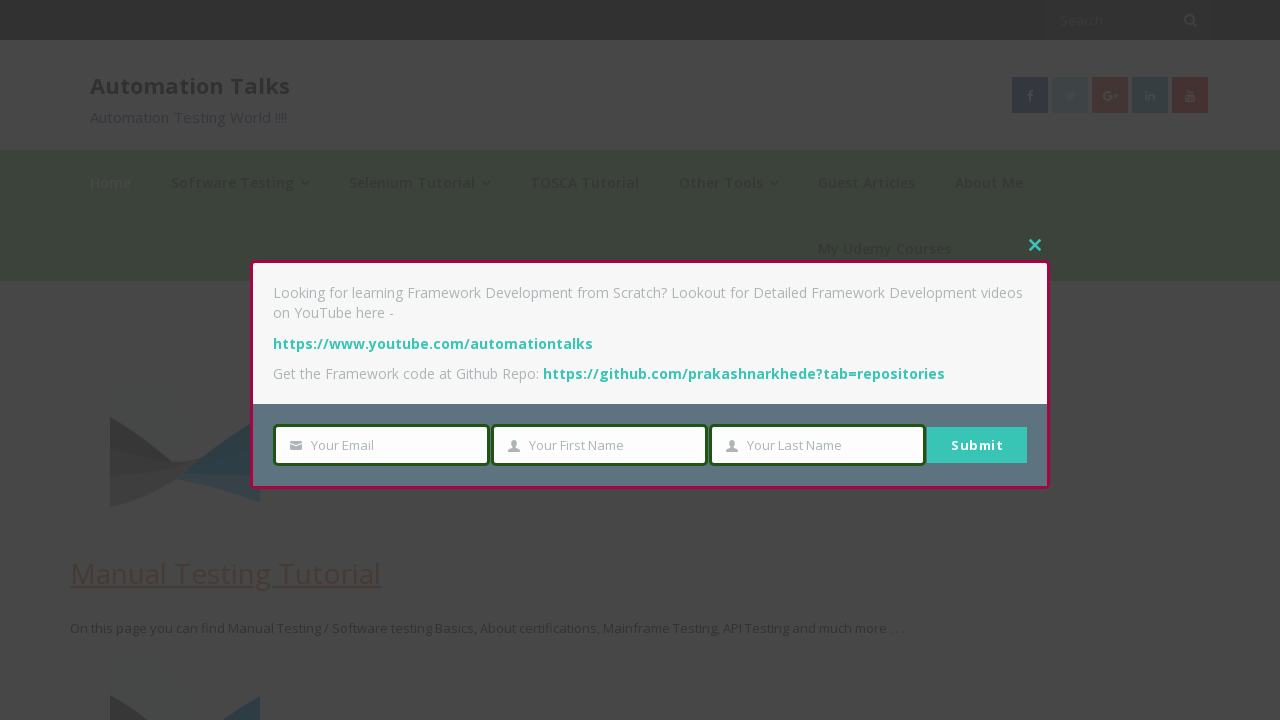

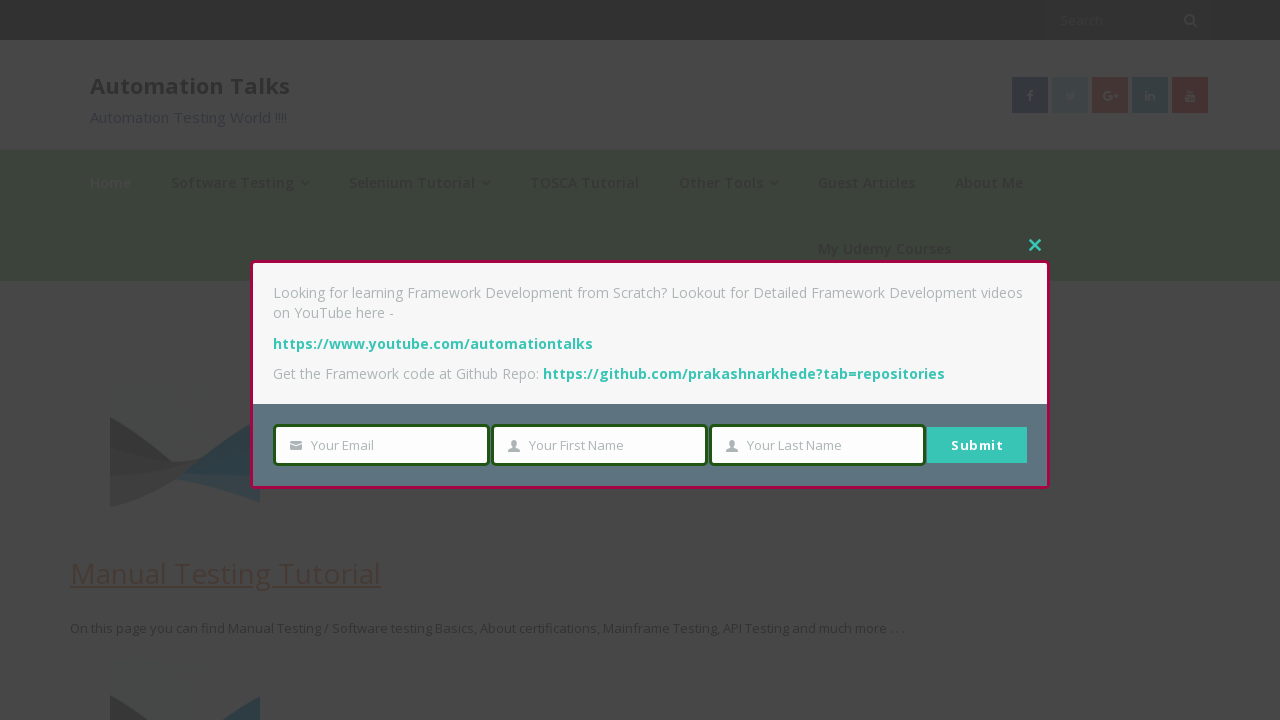